Tests various checkbox interactions on LeafGround practice page including basic checkbox, ajax checkbox with notification, language selection, tri-state checkbox, toggle switch, disabled checkbox verification, and multi-select dropdown for cities.

Starting URL: https://leafground.com/checkbox.xhtml

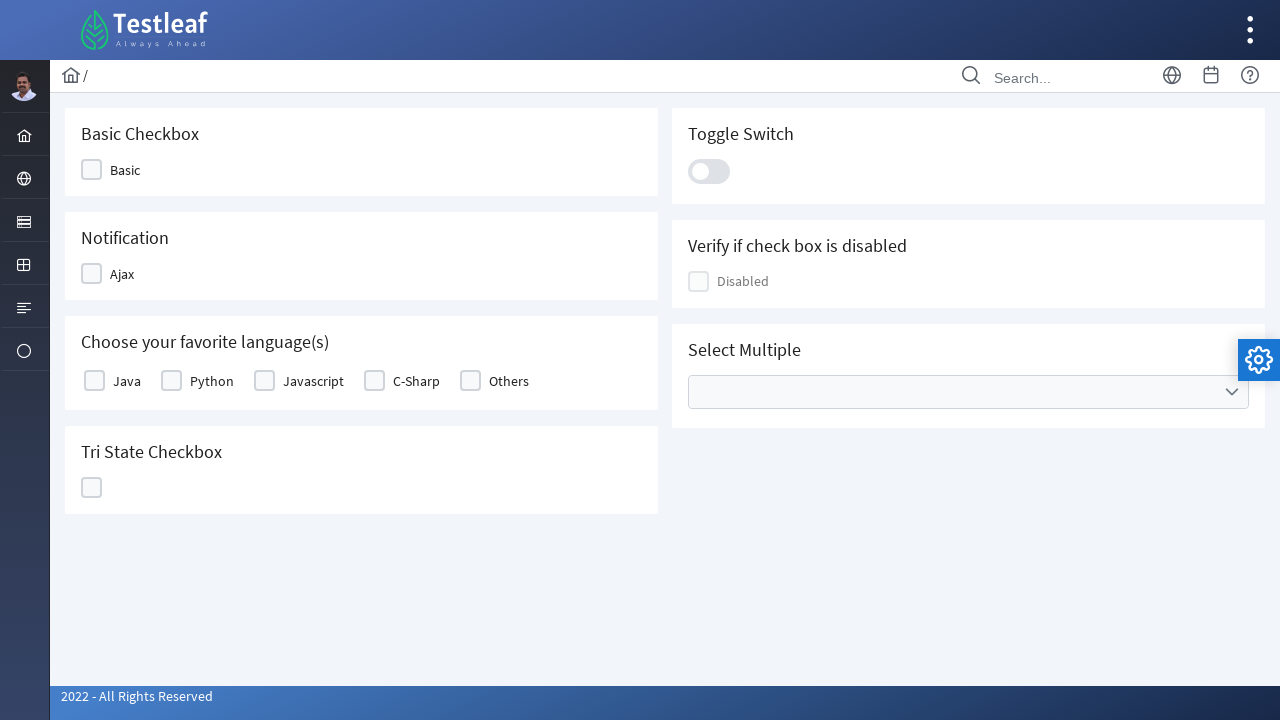

Clicked on the basic checkbox at (125, 170) on xpath=//span[contains(text(),'Basic')]
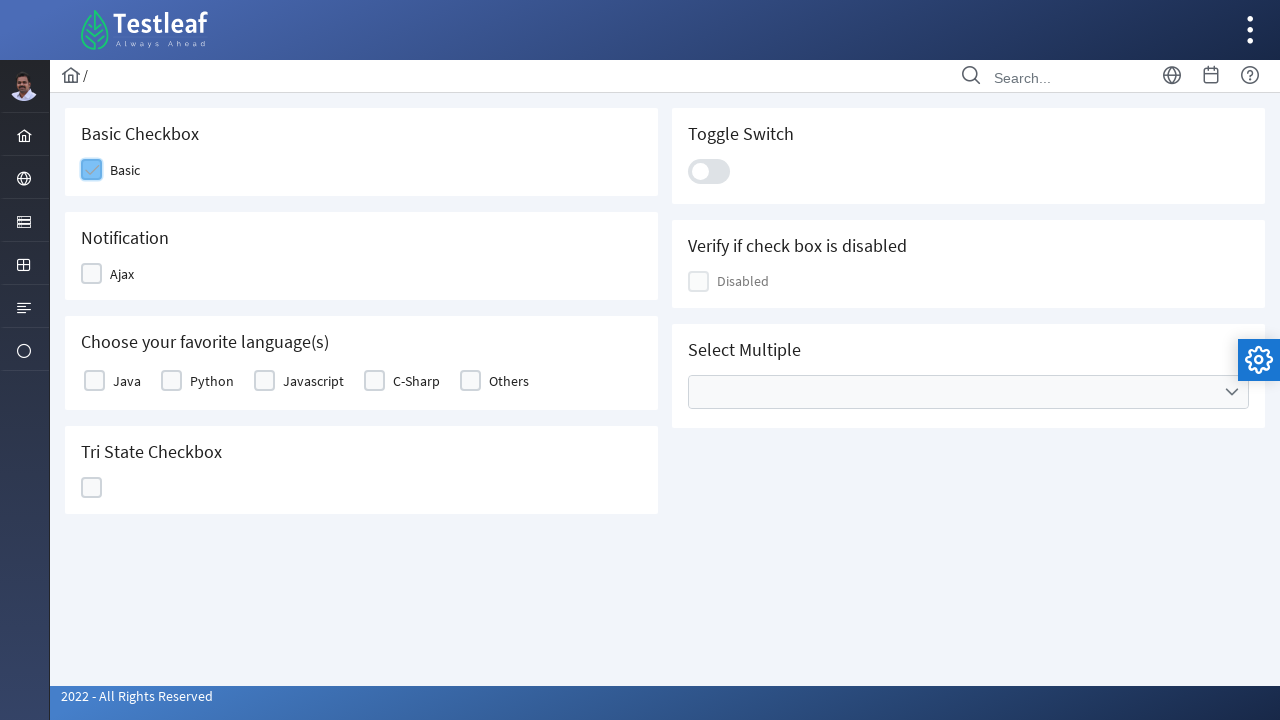

Clicked on the Ajax/Notification checkbox at (122, 274) on xpath=//span[contains(text(),'Ajax')]
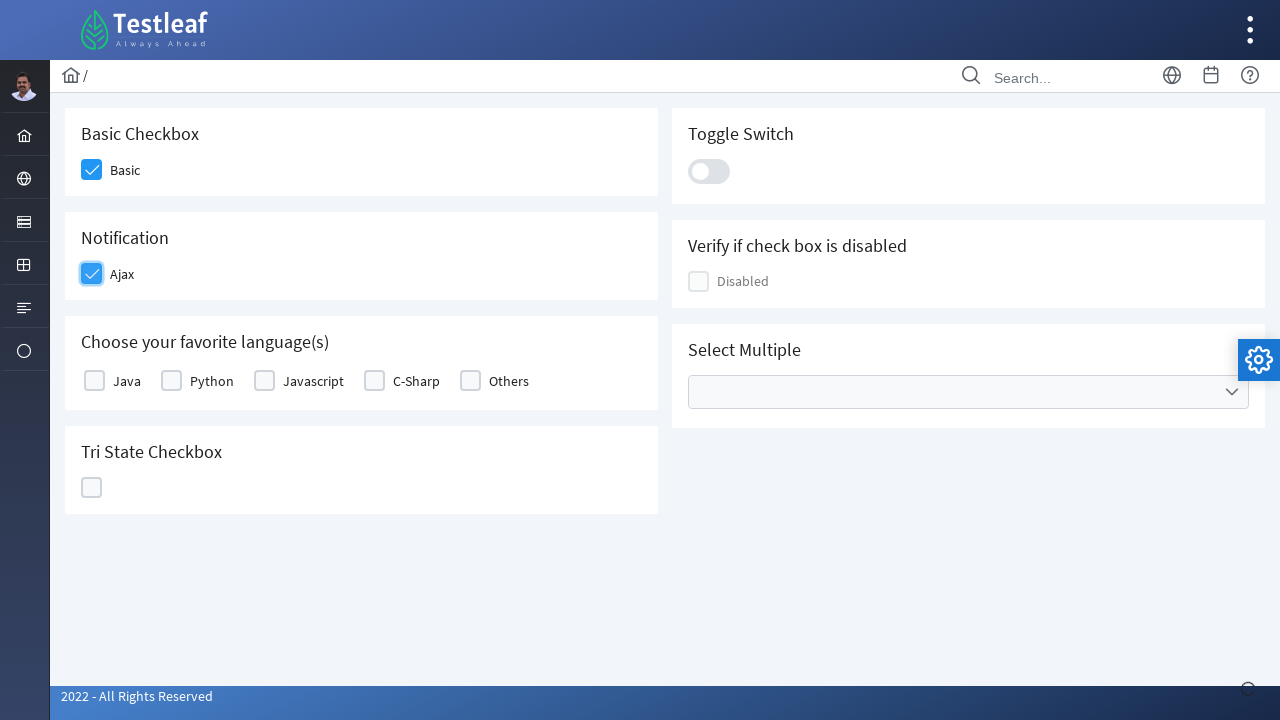

Ajax notification appeared on the page
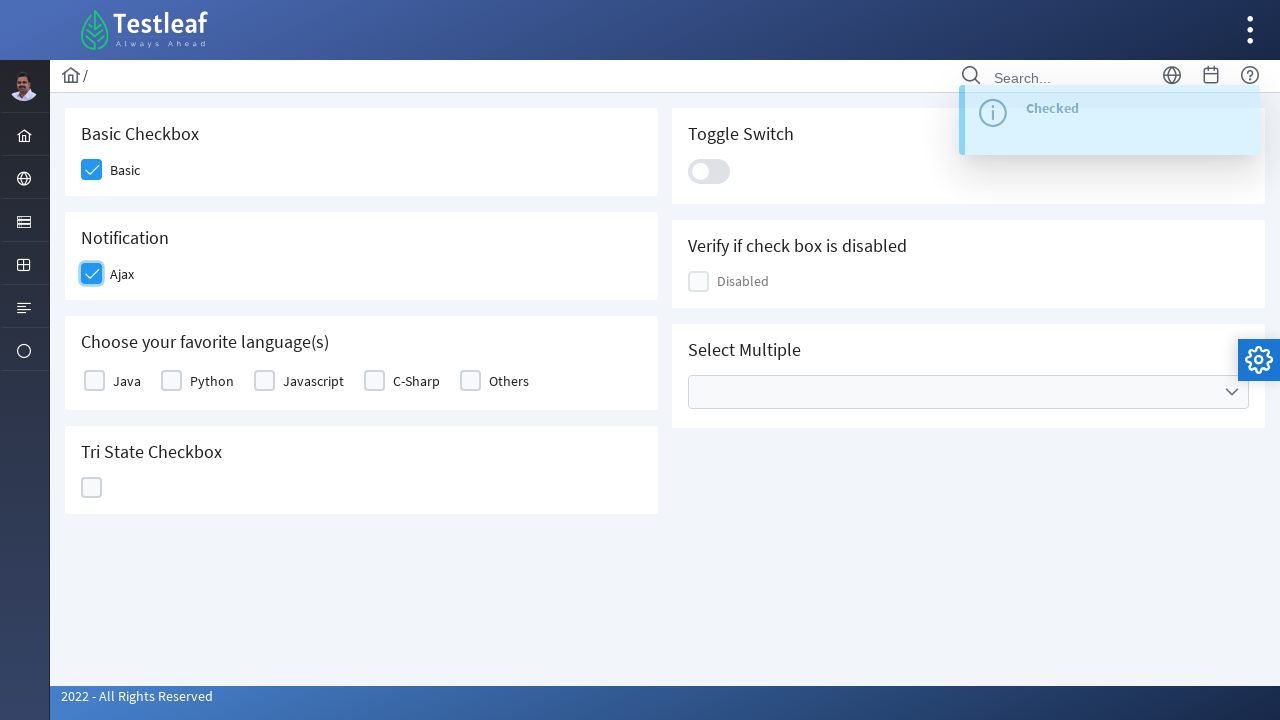

Selected Java as favorite language at (127, 381) on xpath=//label[contains(text(),'Java')]
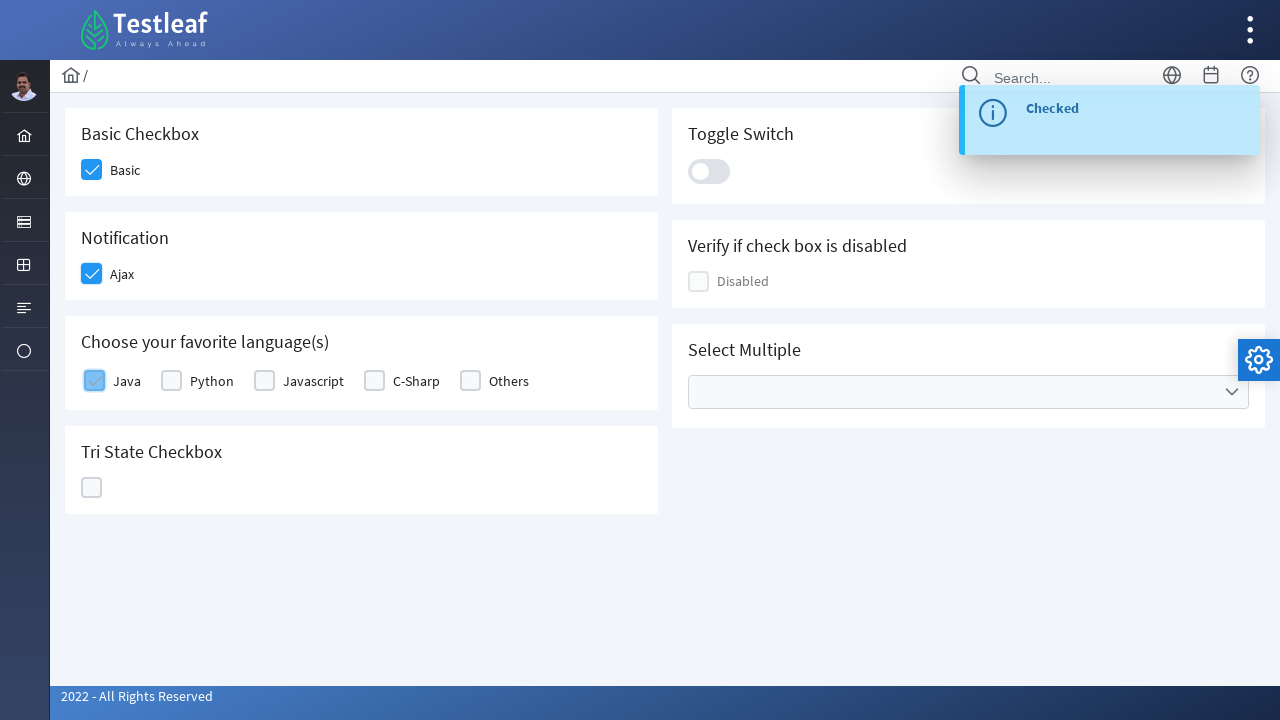

Clicked on the tri-state checkbox at (92, 488) on xpath=//h5[contains(text(),'Tri')]/parent::div//div[contains(@class,'ui-chkbox-b
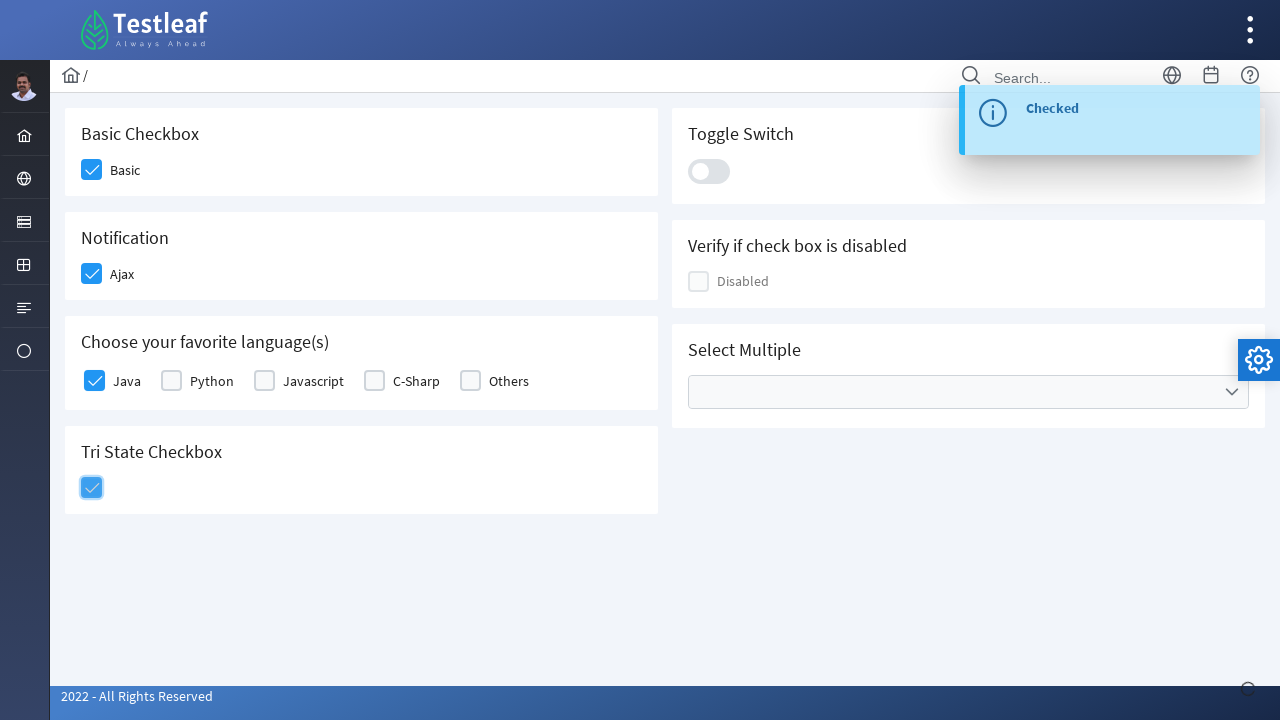

Tri-state checkbox state message displayed
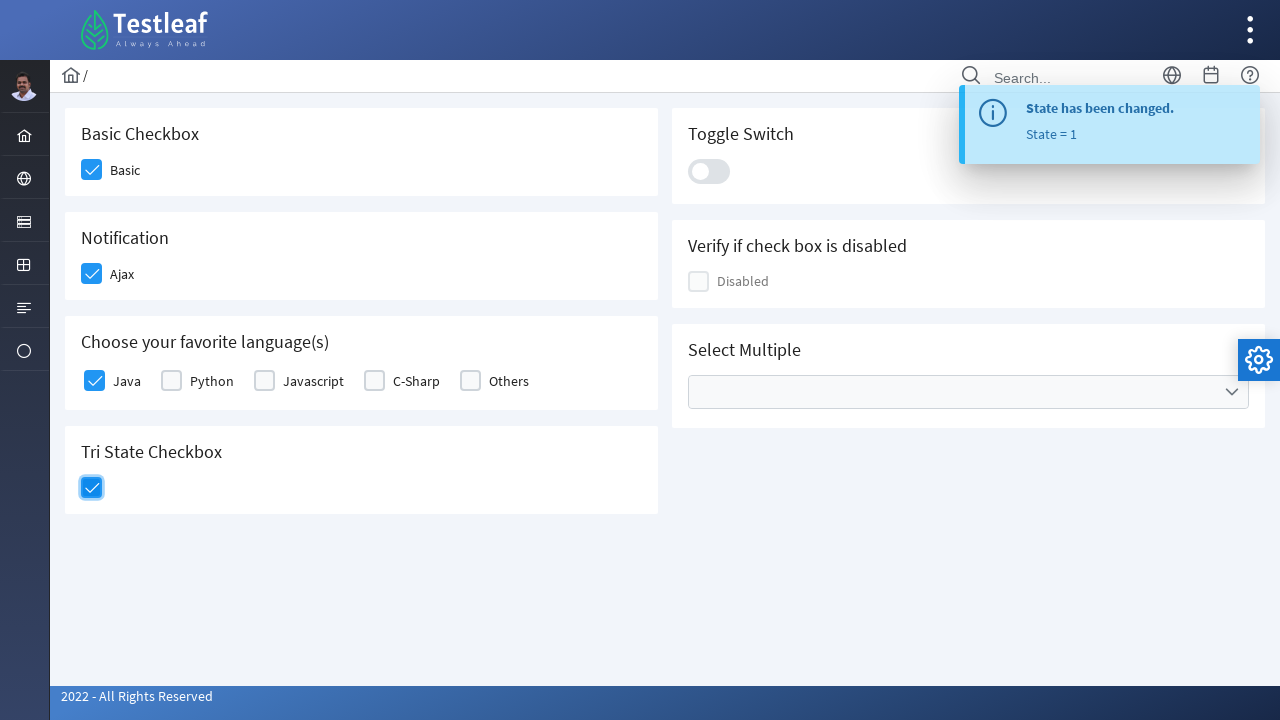

Enabled the toggle switch at (709, 171) on .ui-toggleswitch-slider
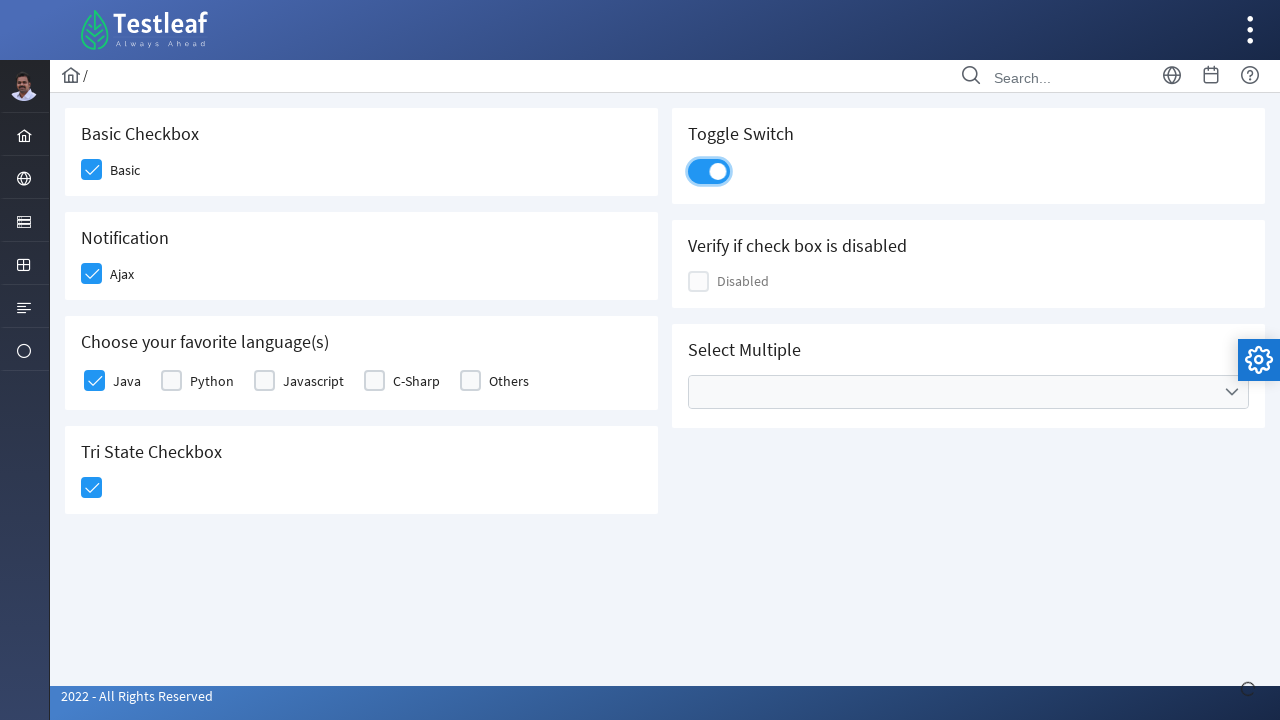

Toggle switch notification appeared
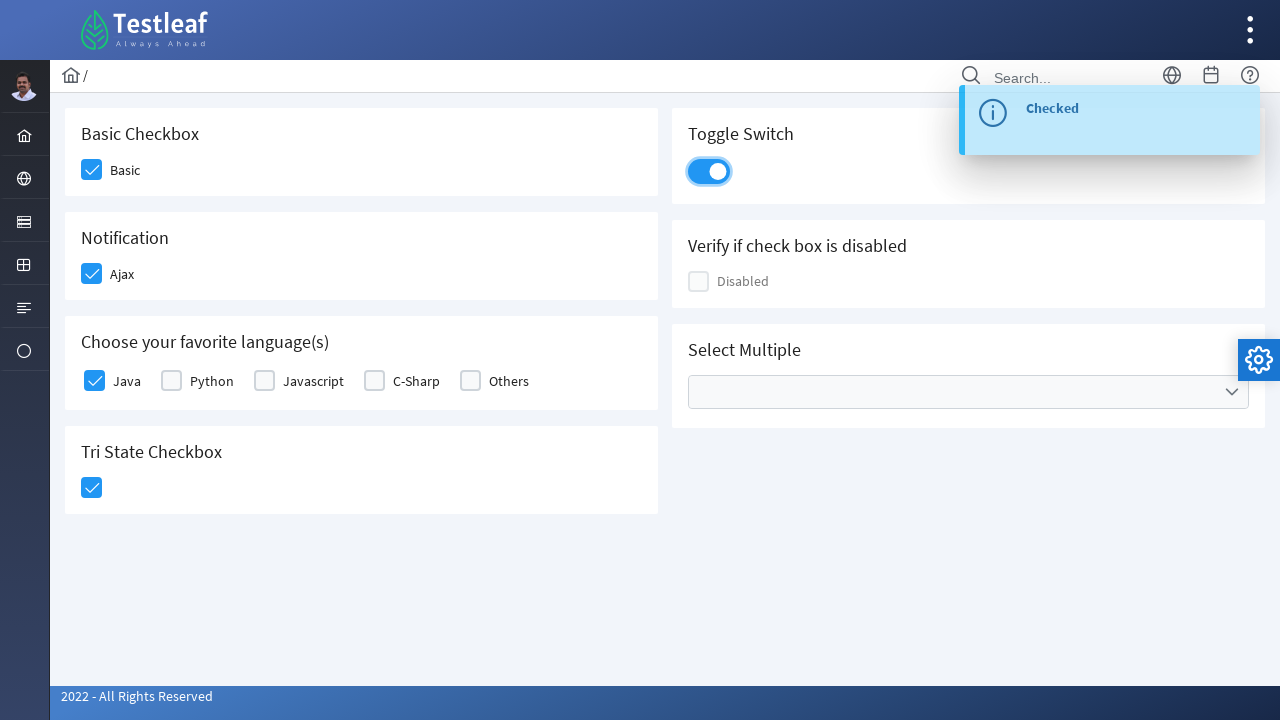

Clicked on the cities multi-select dropdown at (968, 392) on xpath=//ul[@data-label='Cities']
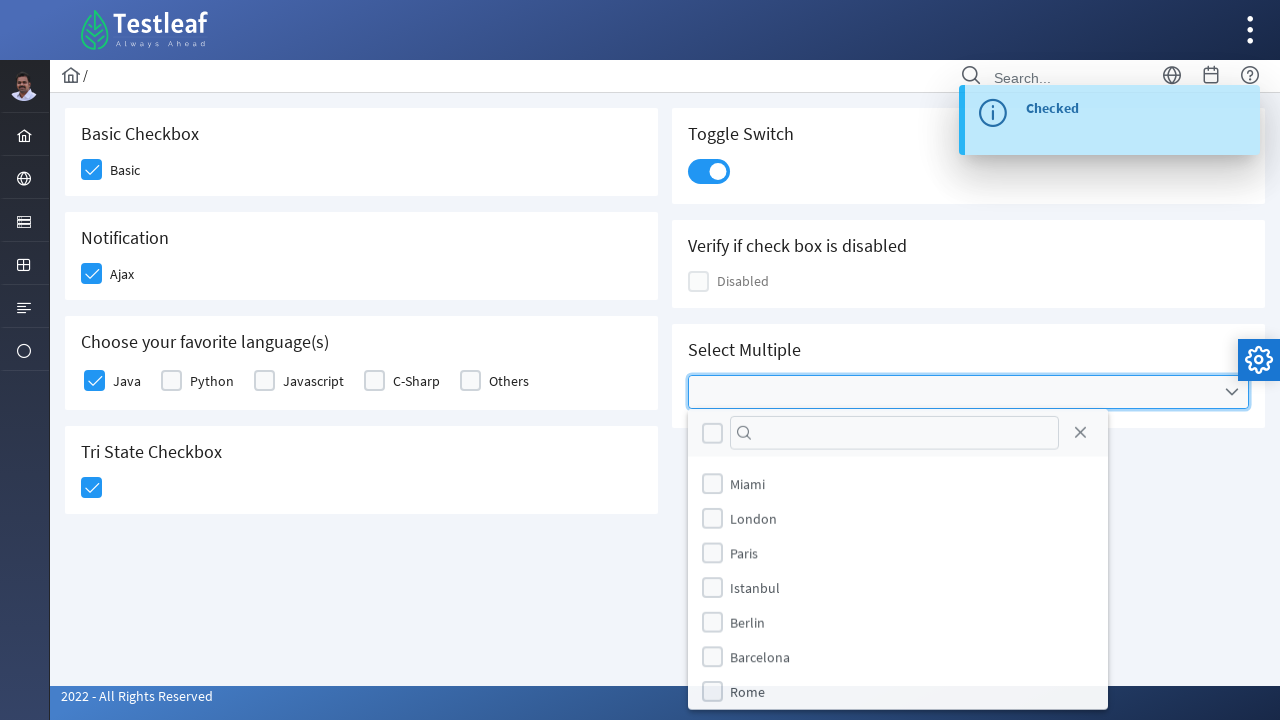

Waited for dropdown options to appear
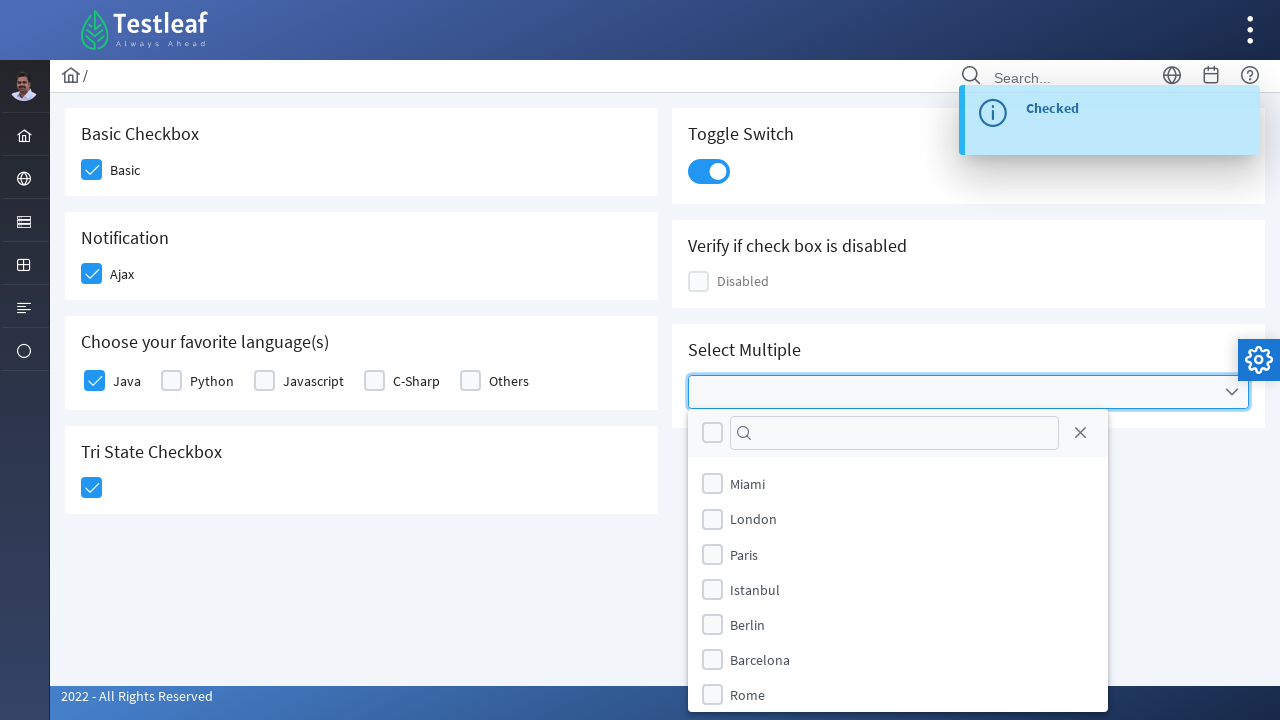

Selected London from the cities dropdown at (712, 519) on xpath=//li[@data-item-value='London']//div
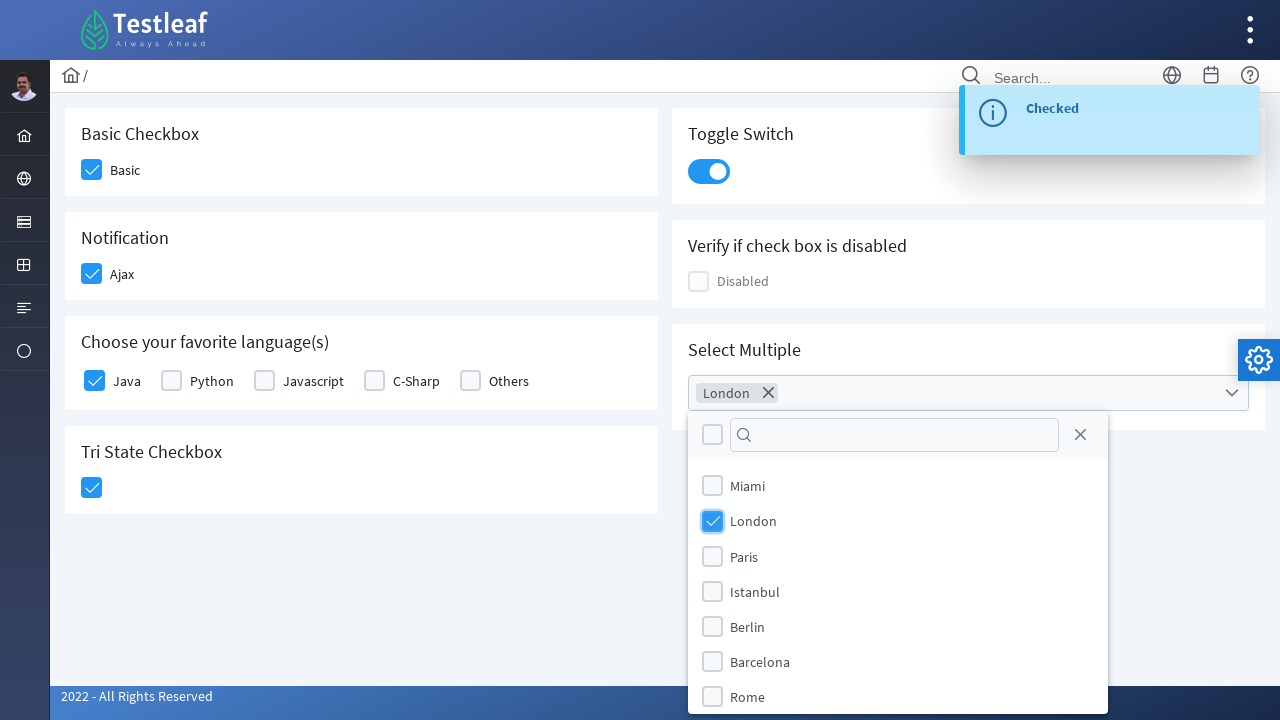

Selected Rome from the cities dropdown at (712, 697) on xpath=//li[@data-item-value='Rome']//div
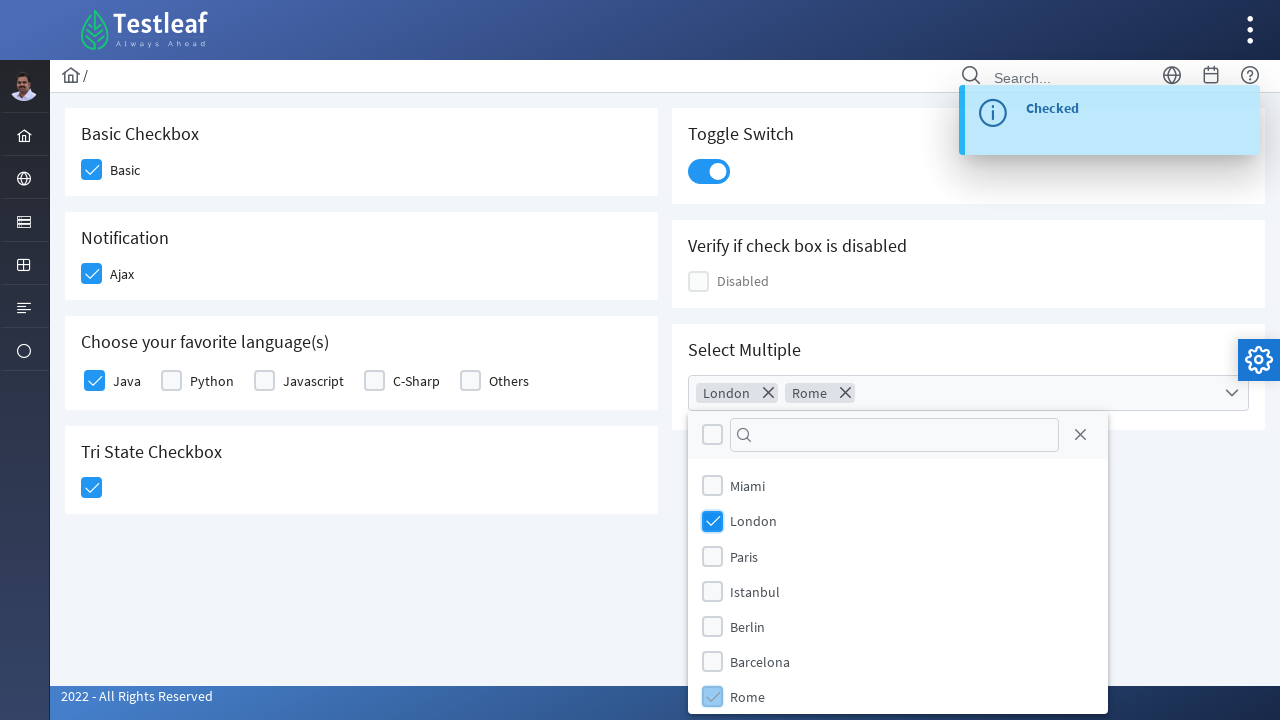

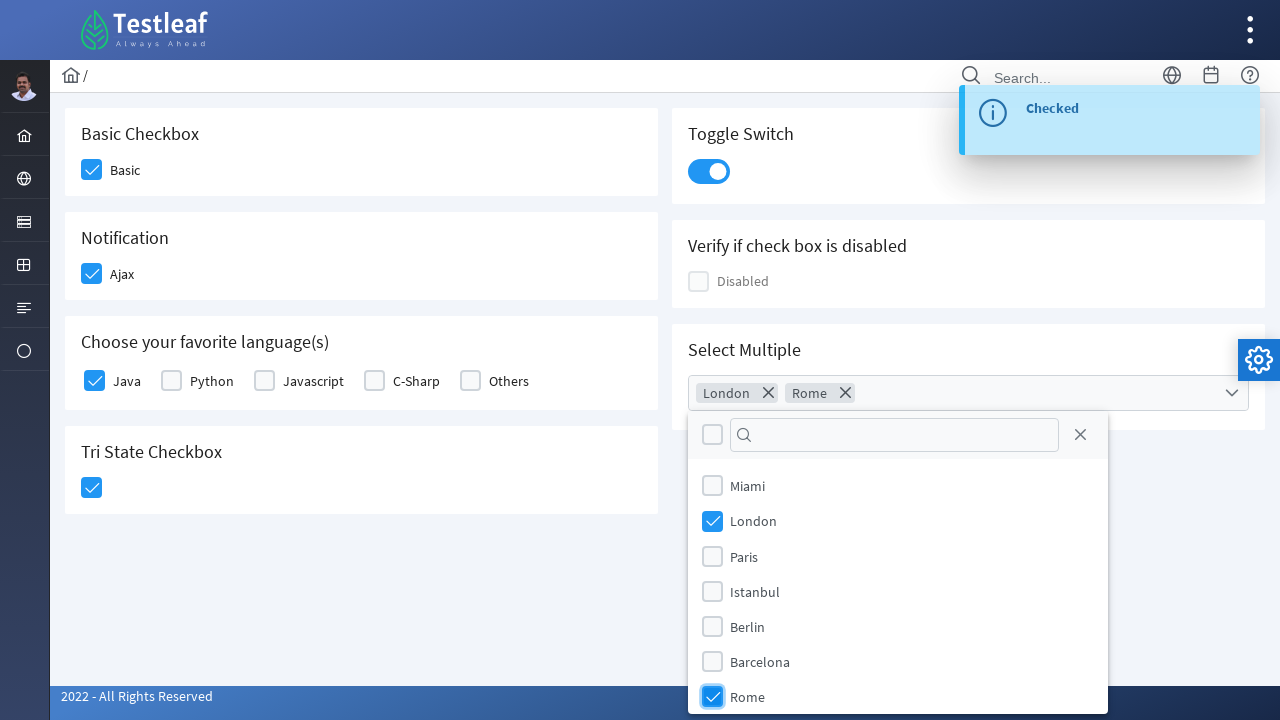